Tests checkbox functionality on a dynamic controls page by clicking the checkbox twice and verifying its selection state

Starting URL: https://training-support.net/webelements/dynamic-controls

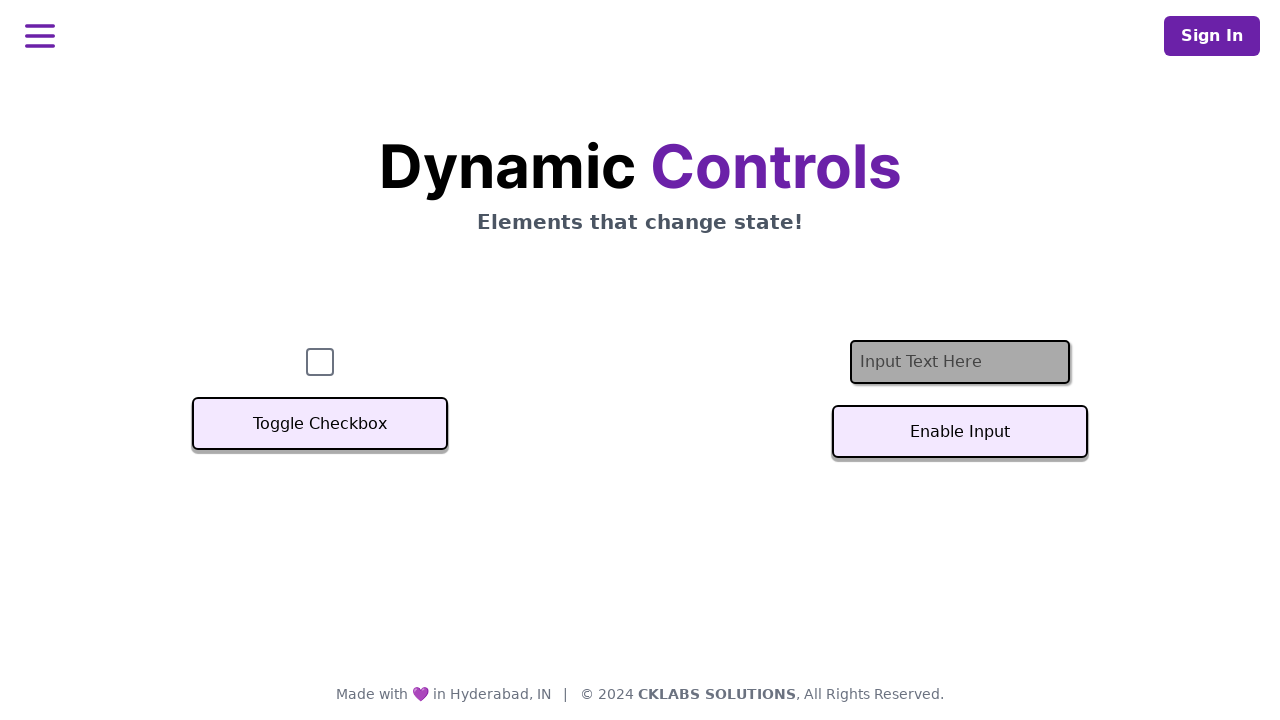

Clicked checkbox to select it at (320, 362) on #checkbox
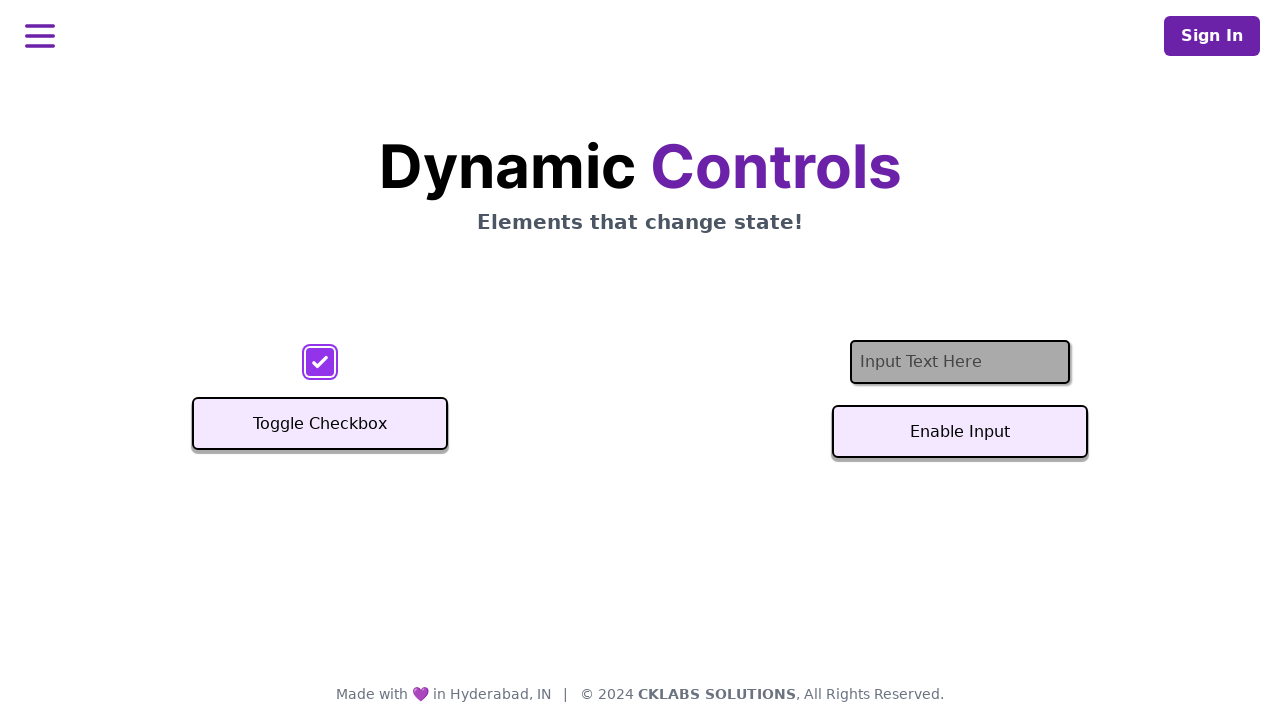

Located checkbox element
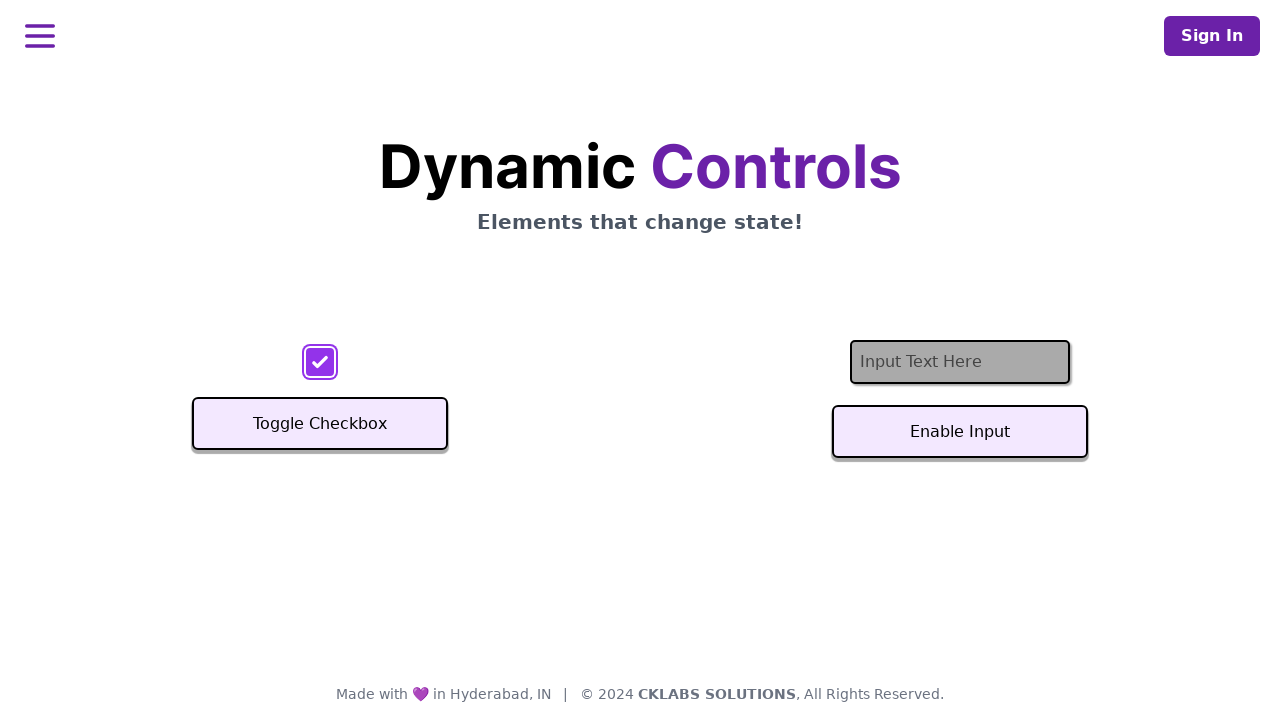

Verified checkbox is selected
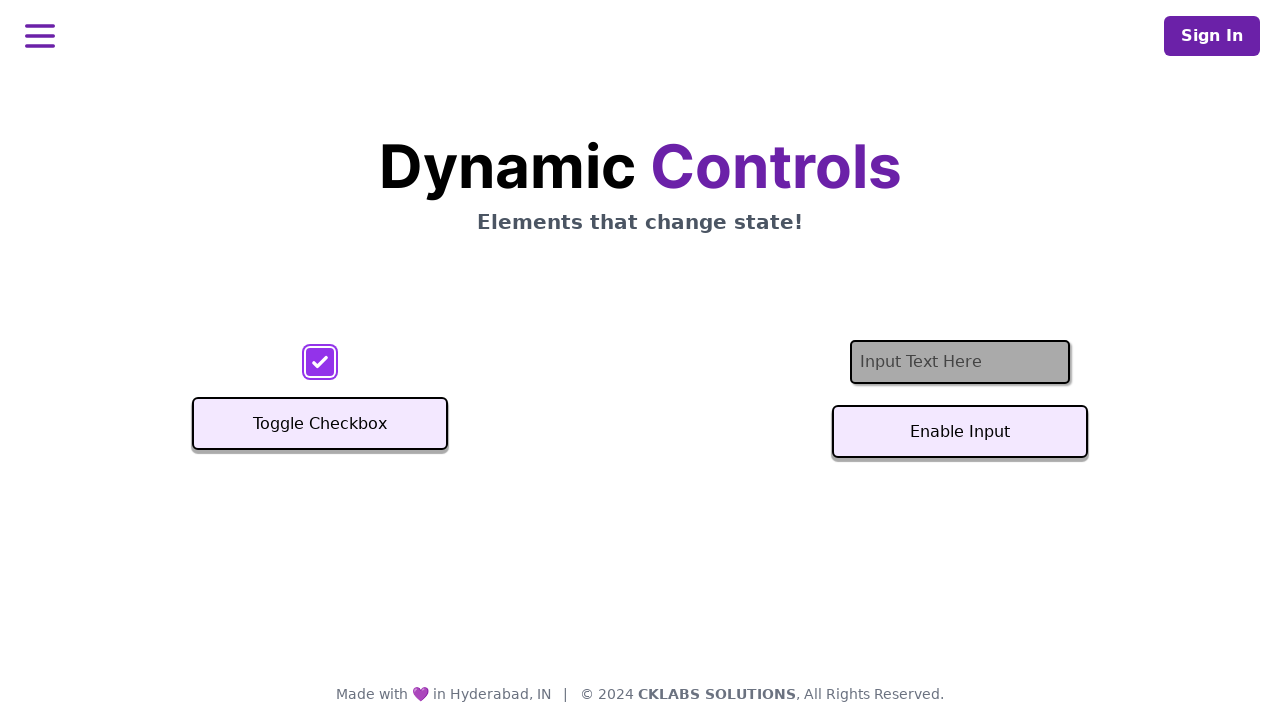

Clicked checkbox to deselect it at (320, 362) on #checkbox
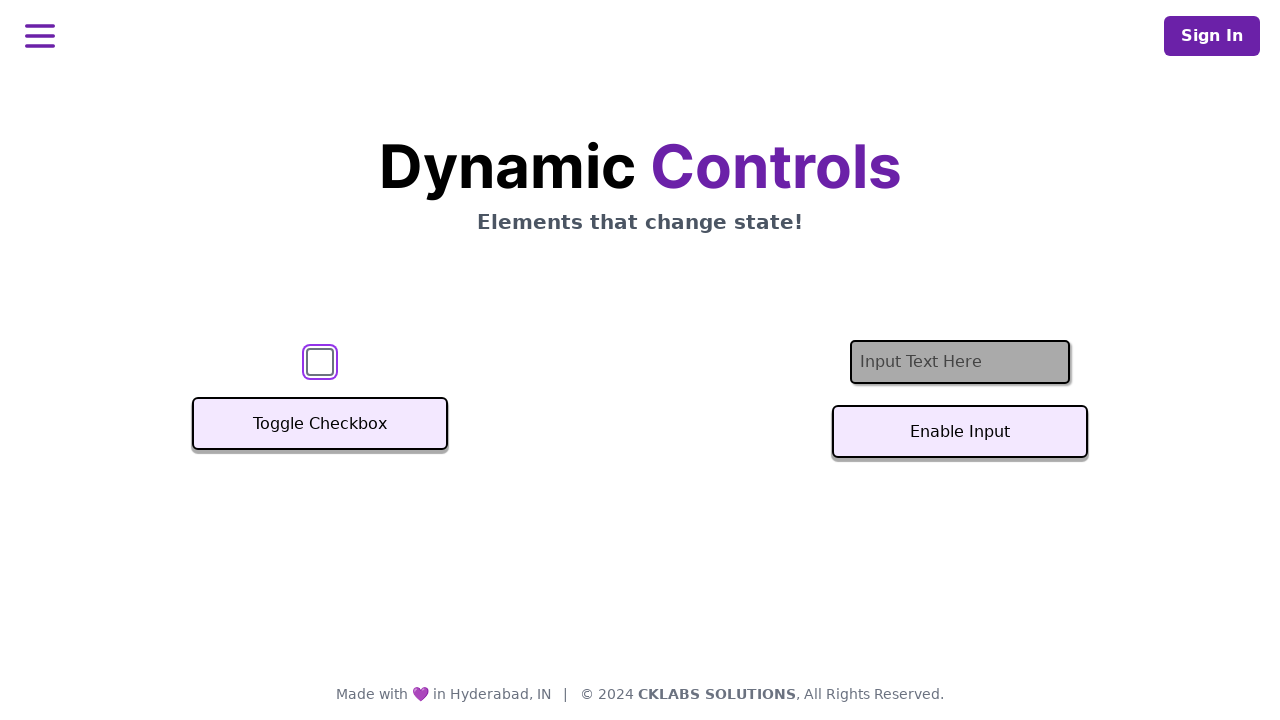

Verified checkbox is deselected
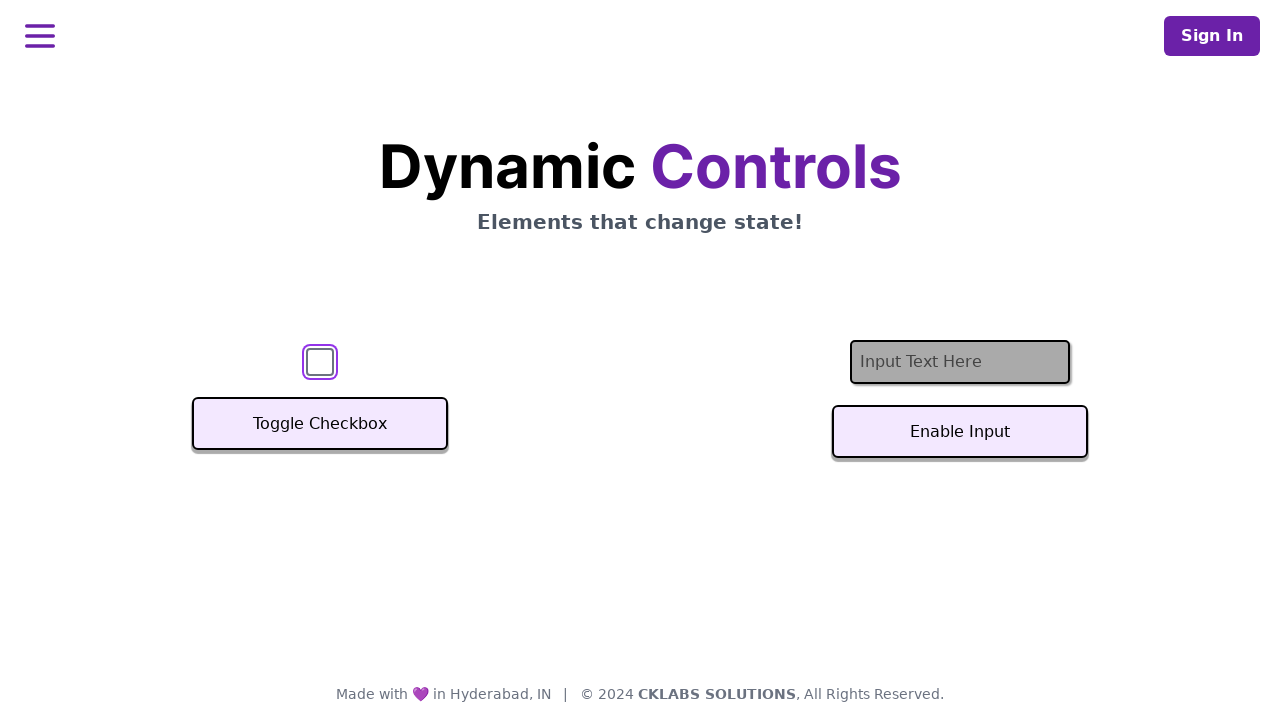

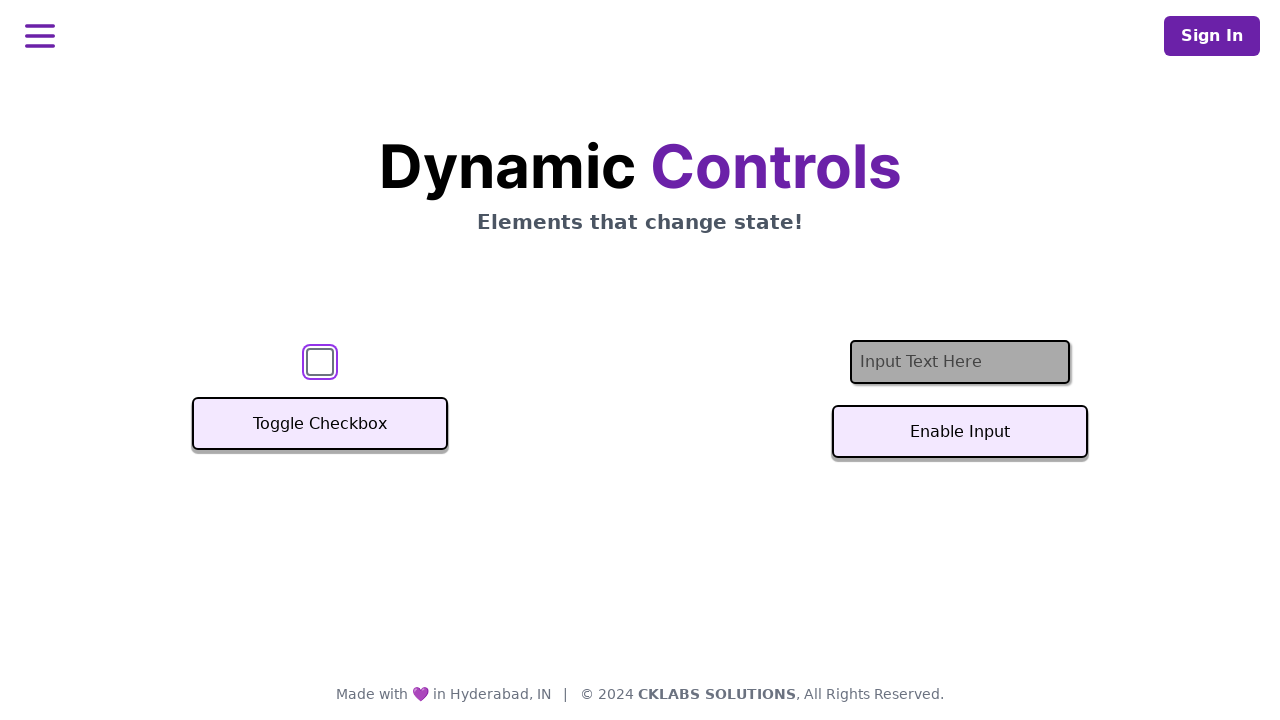